Tests advanced XPath selectors by filling multiple input fields using various XPath strategies including following-sibling, preceding-sibling, and parent-child relationships

Starting URL: https://syntaxprojects.com/advanceXpath.php

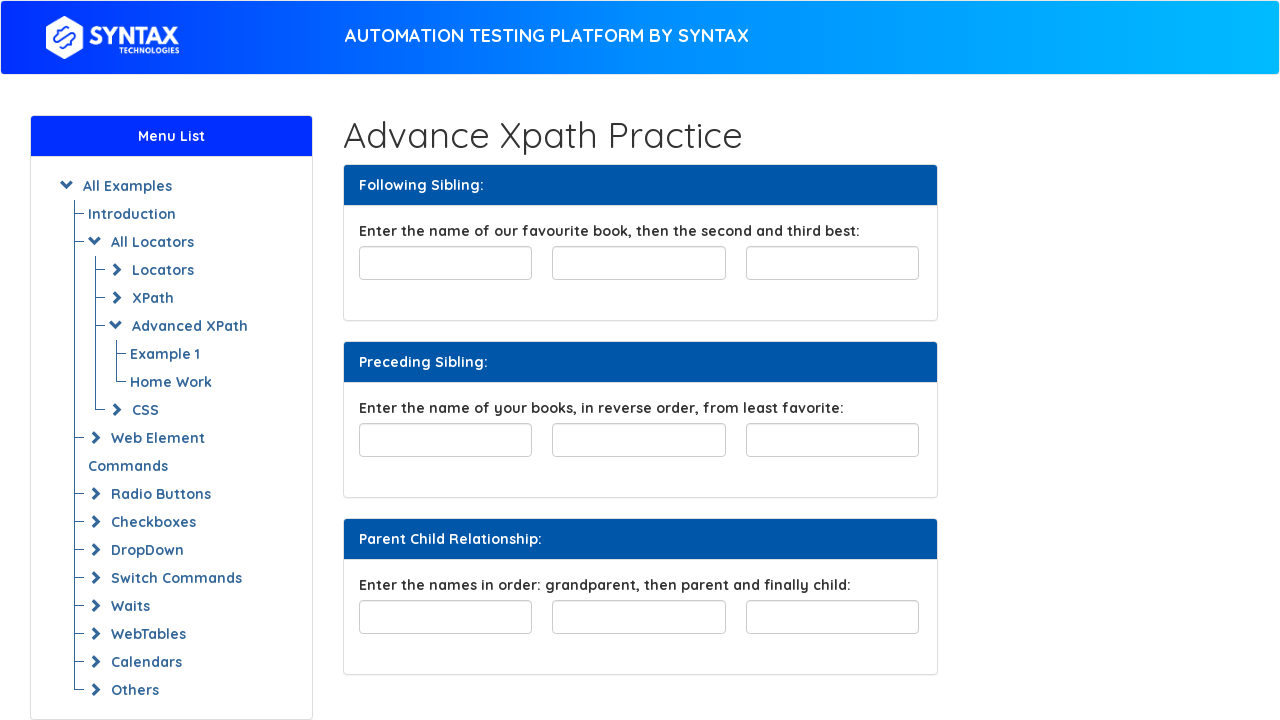

Filled favorite book field with 'Hans Christian Andersen Fairy Tales' using id selector on input#favourite-book
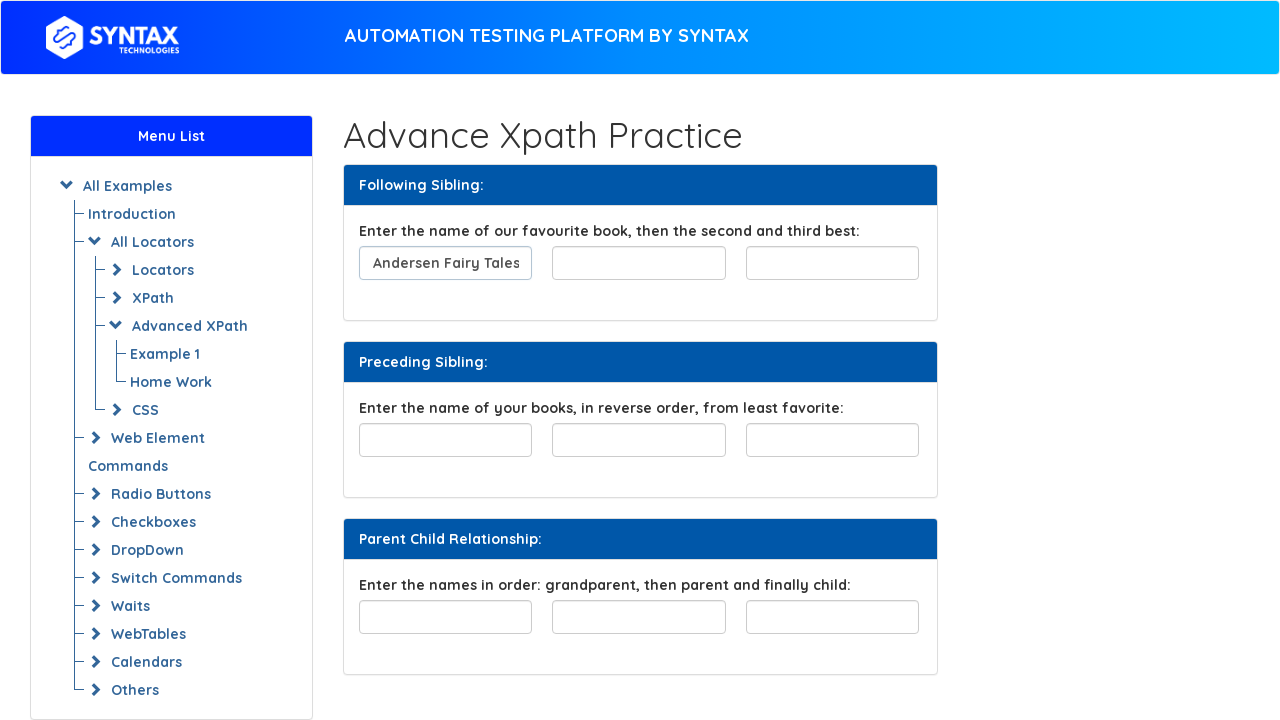

Filled second favorite book field with 'Grimm's Fairy Tales' using following-sibling XPath on xpath=//input[@id='favourite-book']/following-sibling::input[1]
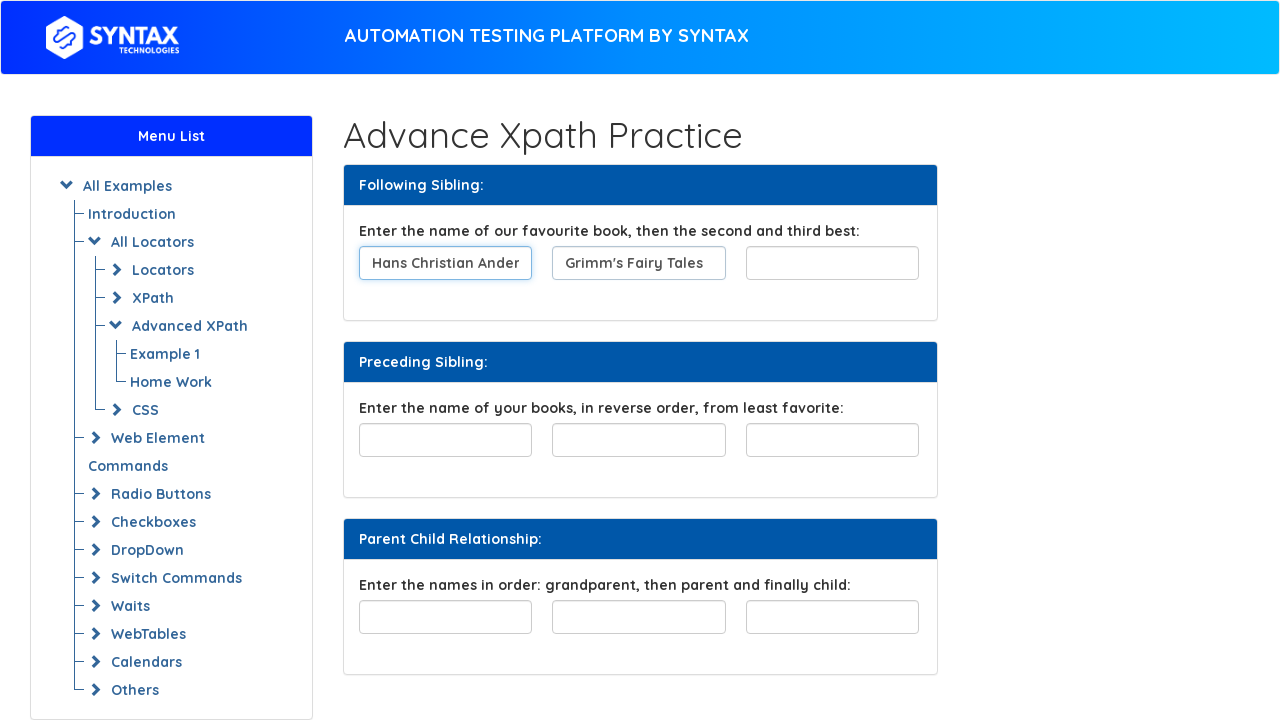

Filled third favorite book field with 'The Little Mermaid' using following-sibling XPath on xpath=//input[@id='favourite-book']/following-sibling::input[2]
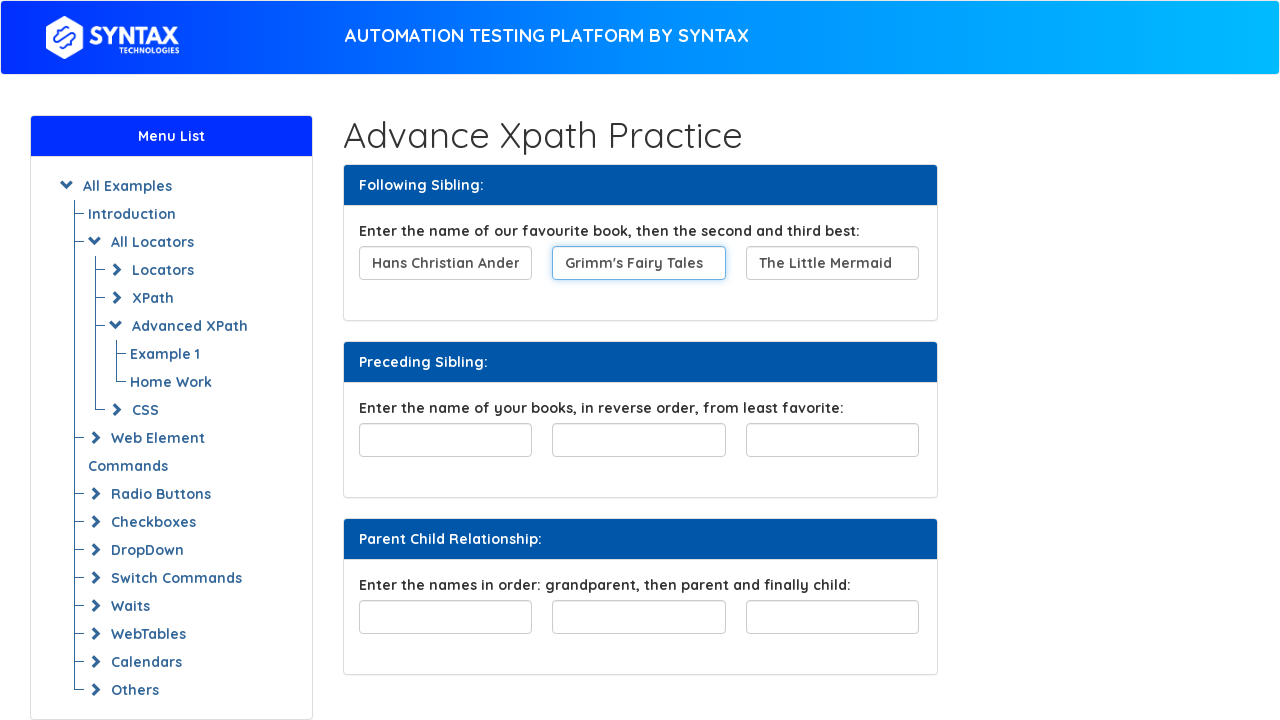

Filled reverse favorite field with 'The Little Mermaid' using preceding-sibling XPath on xpath=//input[@id='least-favorite']/preceding-sibling::input[2]
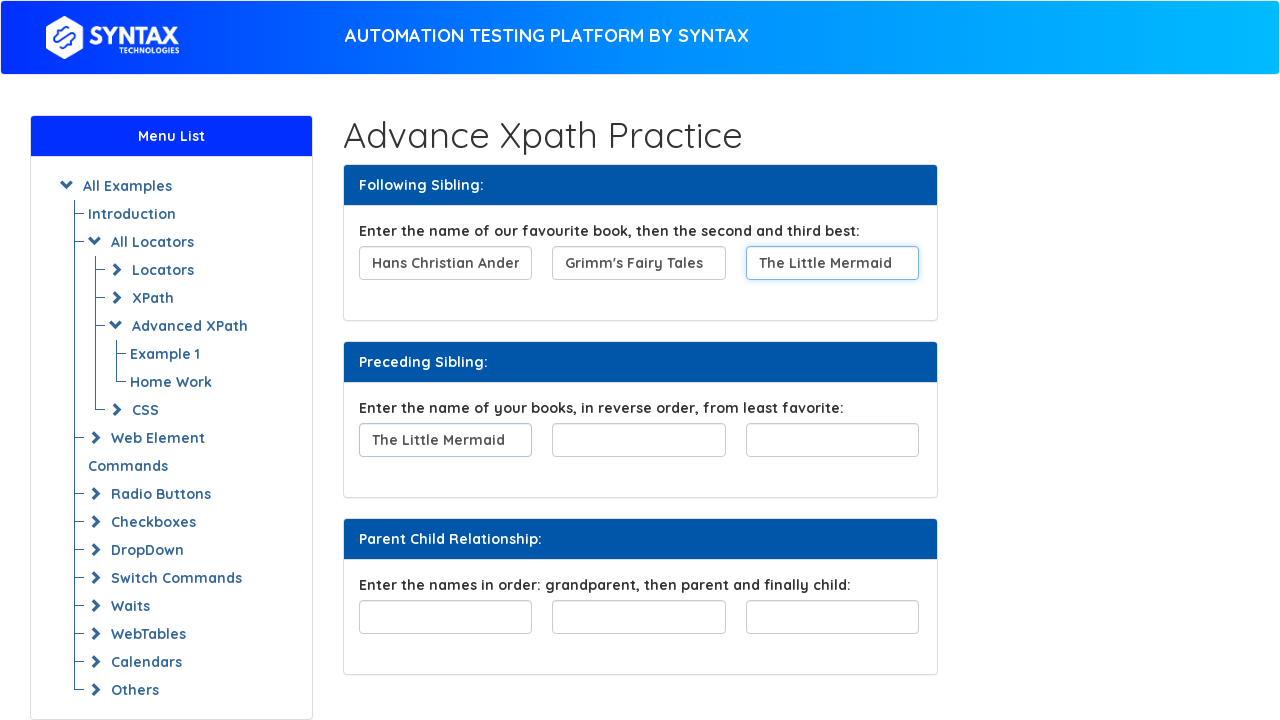

Filled second reverse favorite field with 'Grimm's Fairy Tales' using preceding-sibling XPath on xpath=//input[@id='least-favorite']/preceding-sibling::input[1]
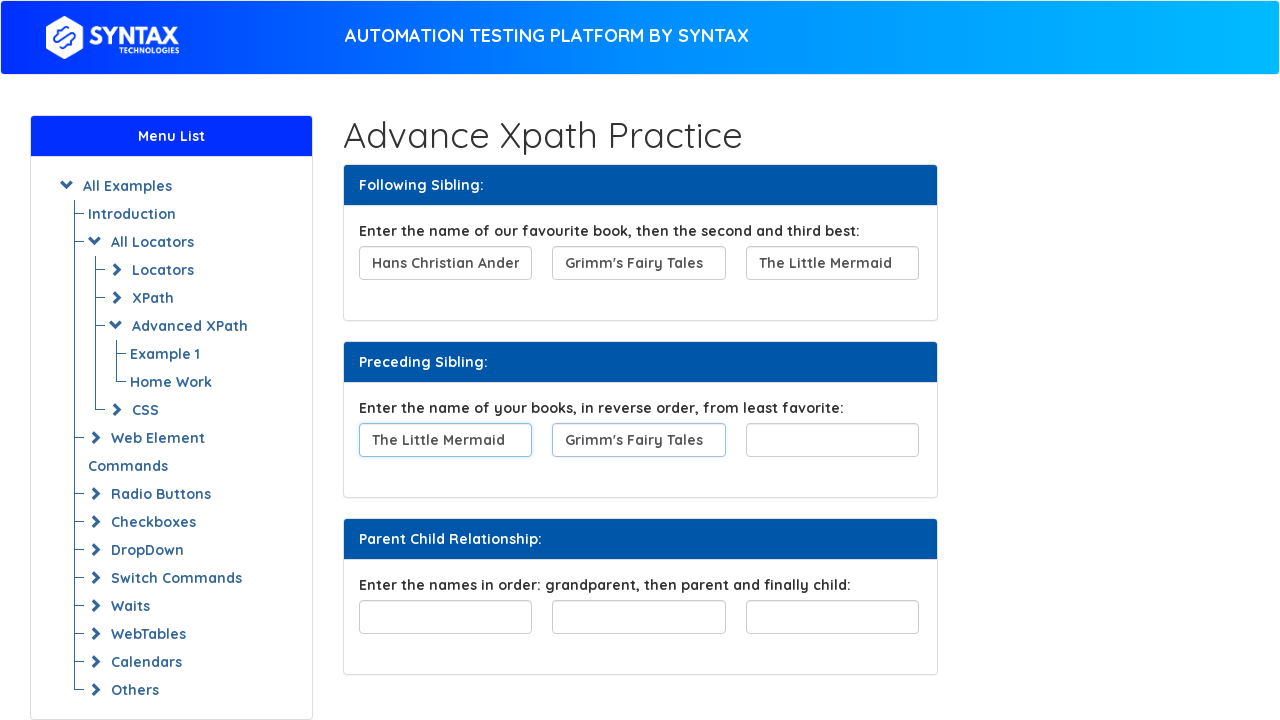

Filled least favorite field with 'Hans Christian Andersen Fairy Tales' using id selector on input#least-favorite
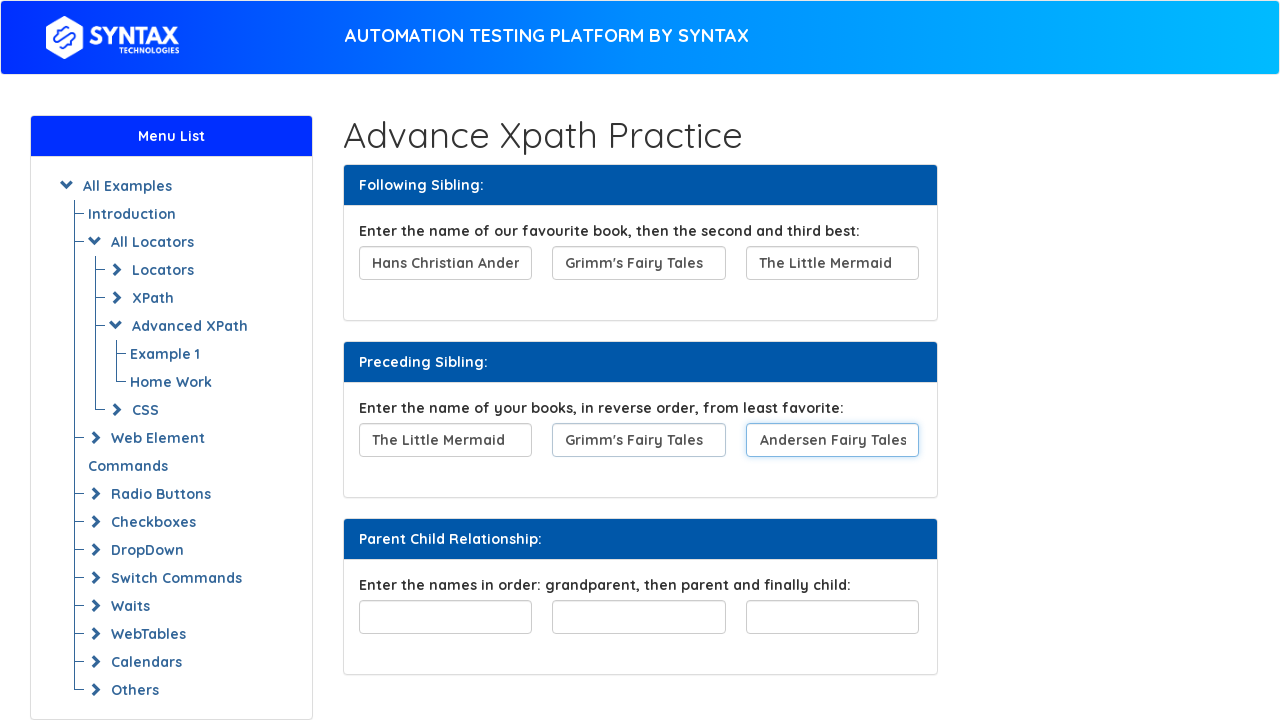

Filled first family tree field with 'GrandParent' using parent-child XPath relationship on xpath=//div[@id='familyTree']/child::input[1]
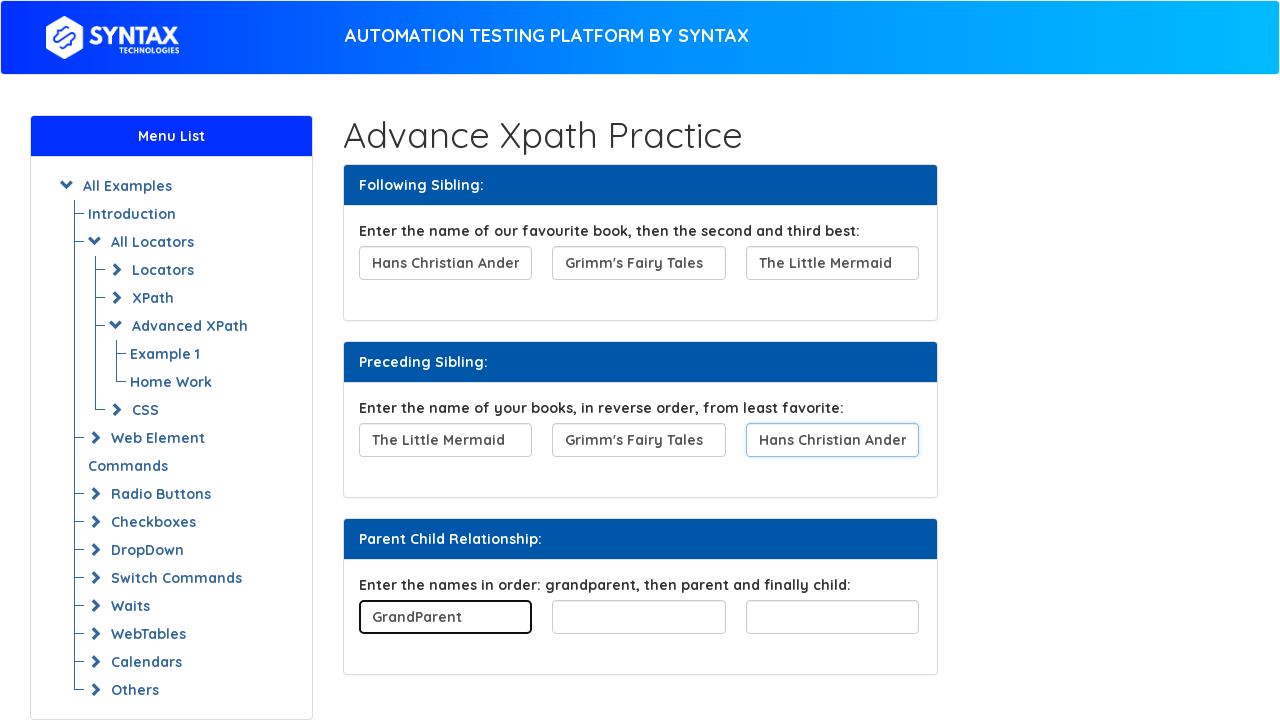

Filled second family tree field with 'Parent' using parent-child XPath relationship on xpath=//div[@id='familyTree']/child::input[2]
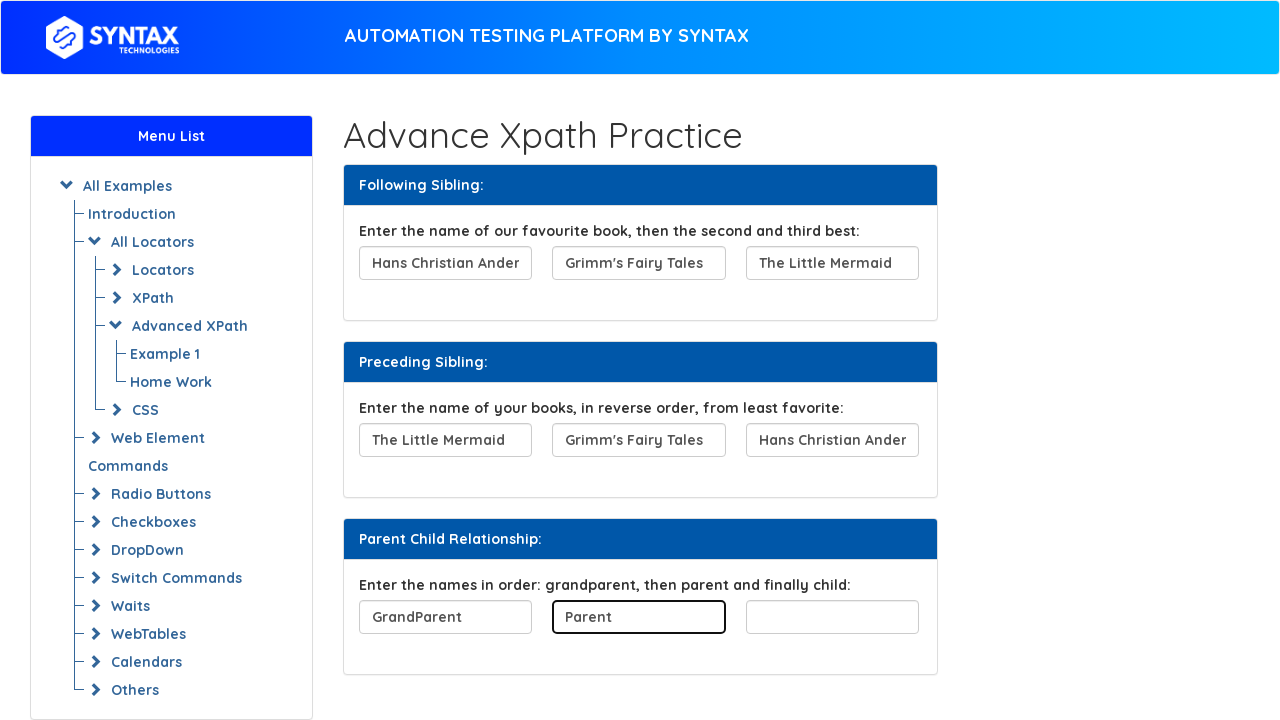

Filled third family tree field with 'Child' using parent-child XPath relationship on xpath=//div[@id='familyTree']/child::input[3]
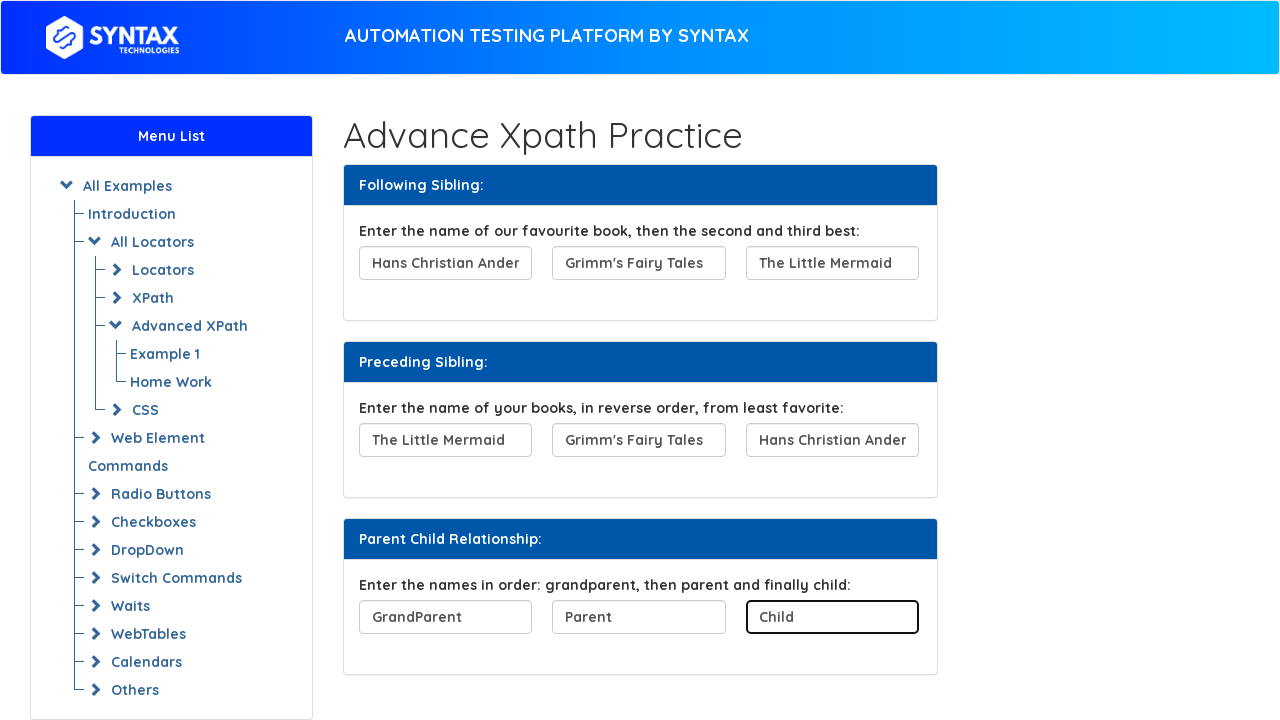

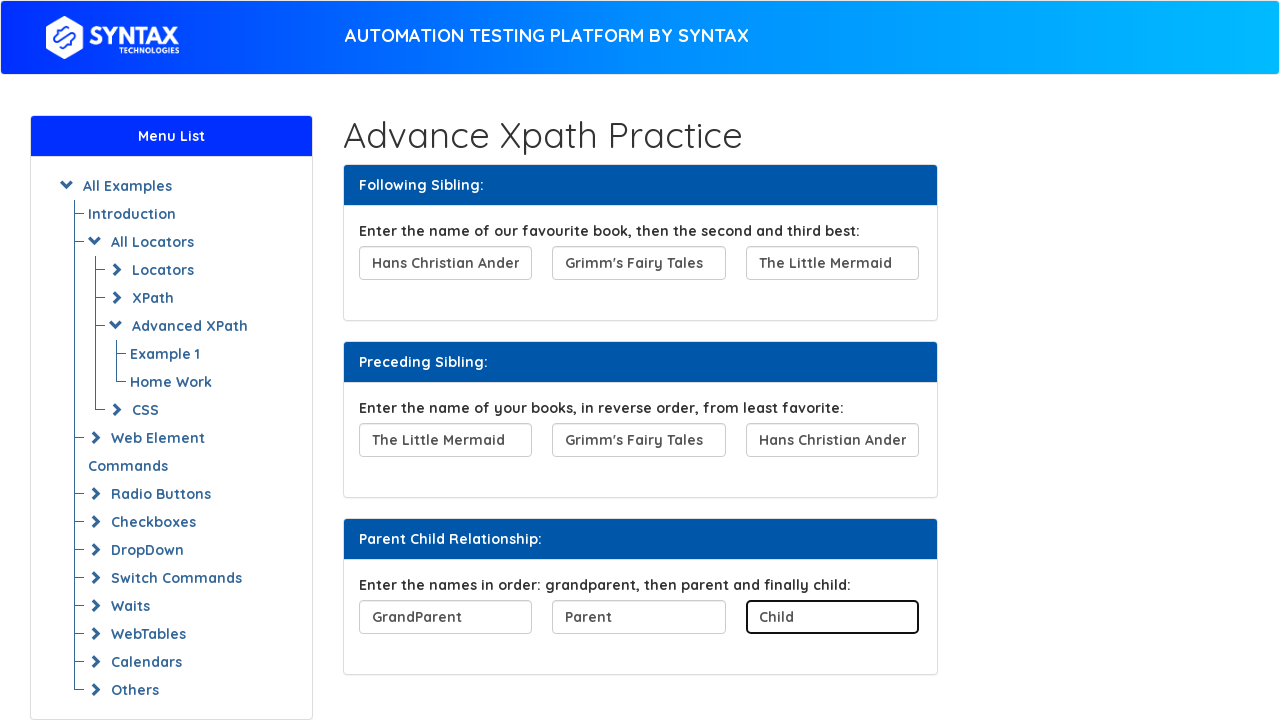